Tests entering text in a JavaScript prompt dialog by clicking the third button, entering a name, and verifying it appears in the result

Starting URL: https://testcenter.techproeducation.com/index.php?page=javascript-alerts

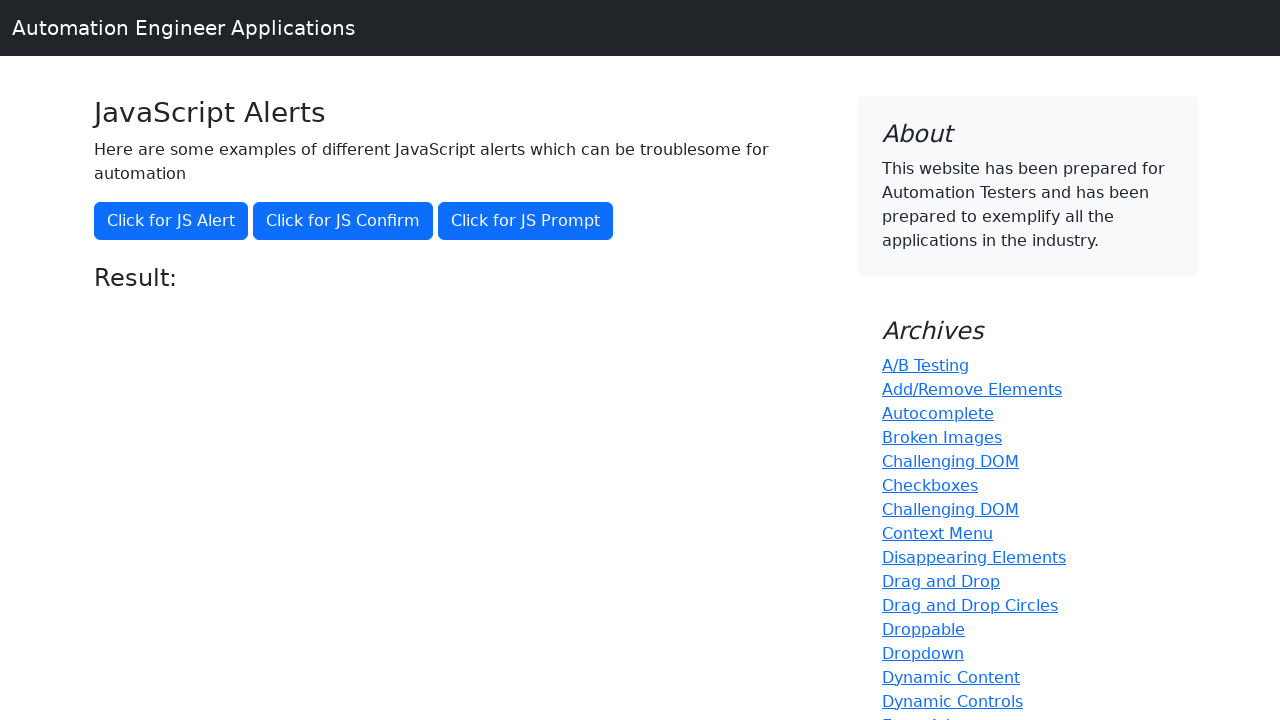

Set up dialog handler to accept prompt with 'Kubra'
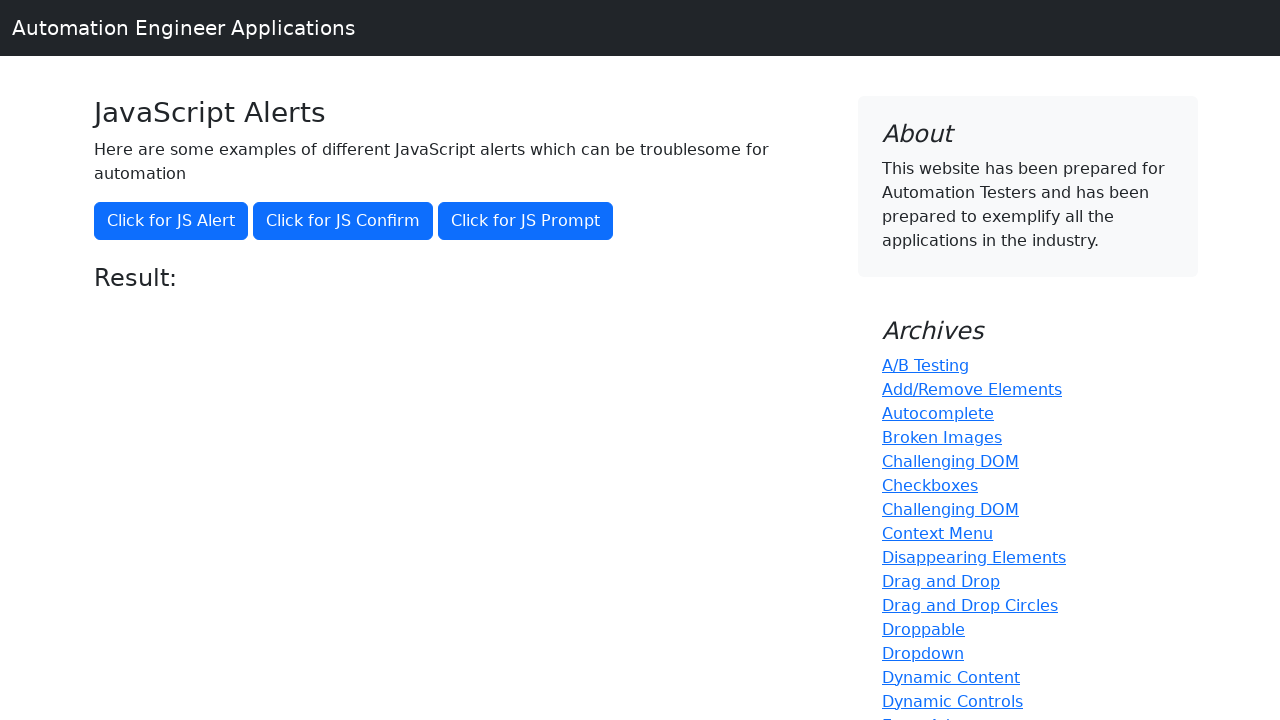

Clicked third button to trigger JavaScript prompt dialog at (526, 221) on (//button[@class='btn btn-primary'])[3]
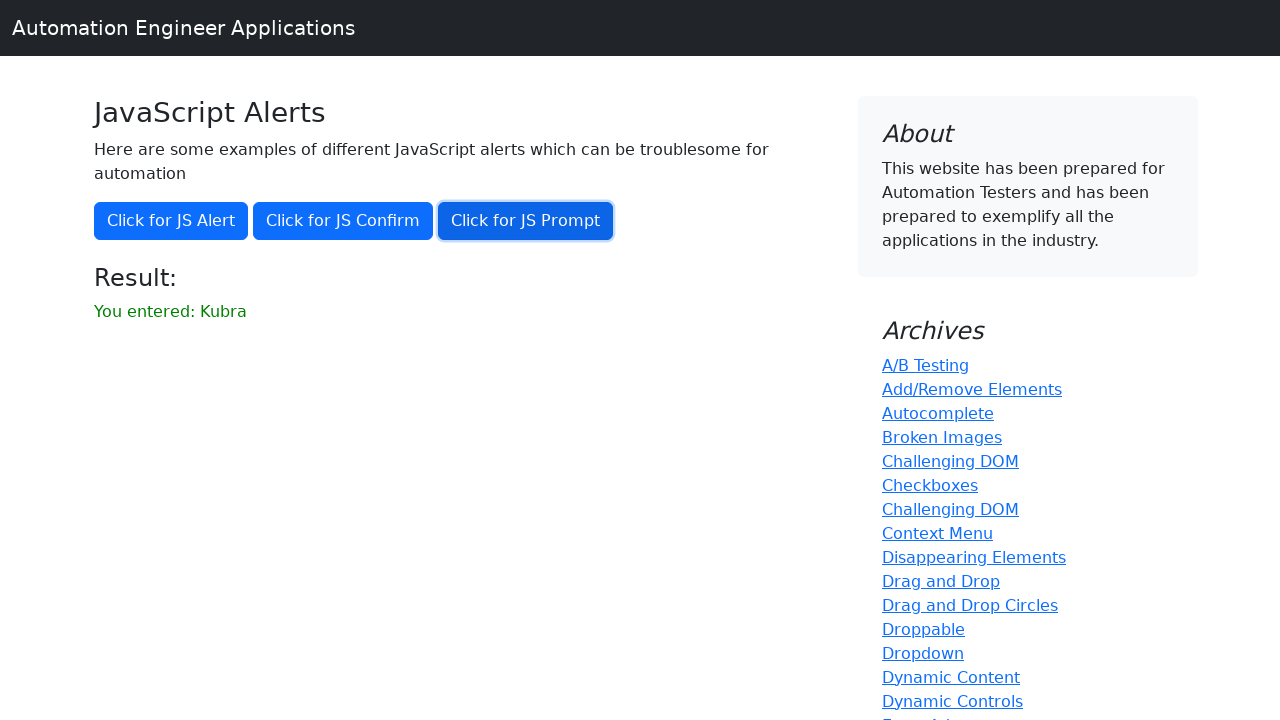

Located result element
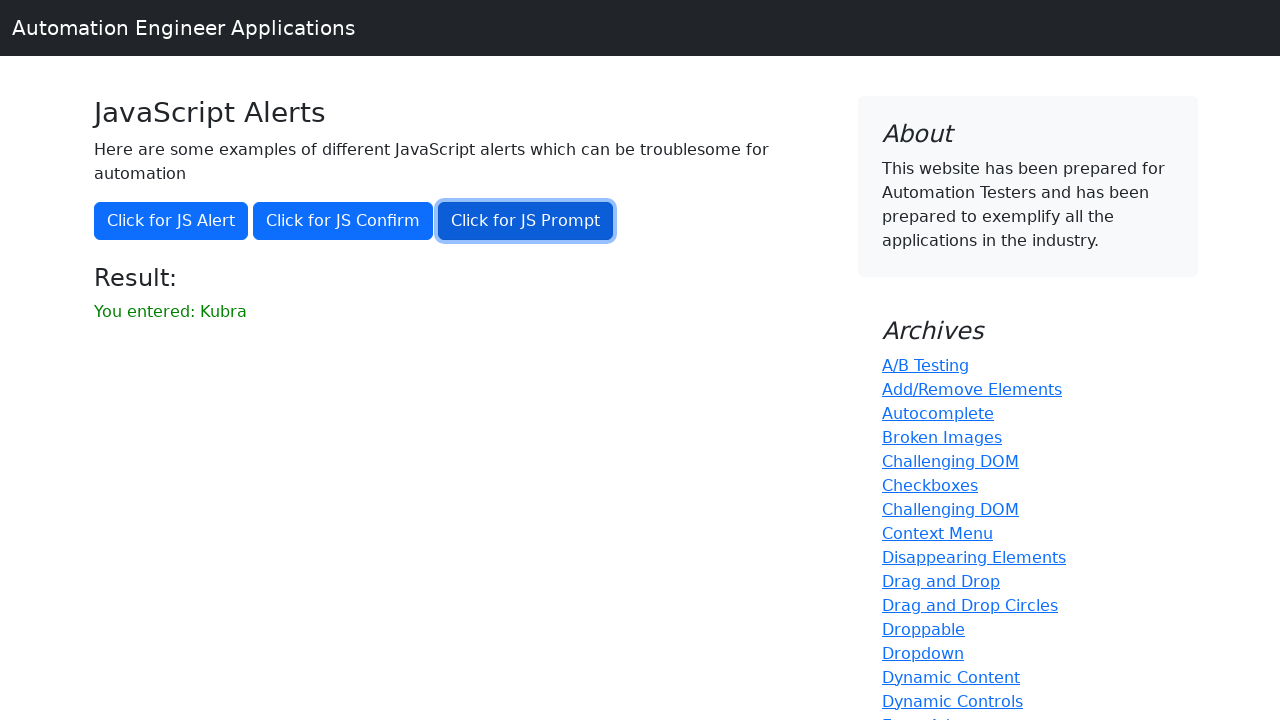

Verified result message contains 'You entered: Kubra'
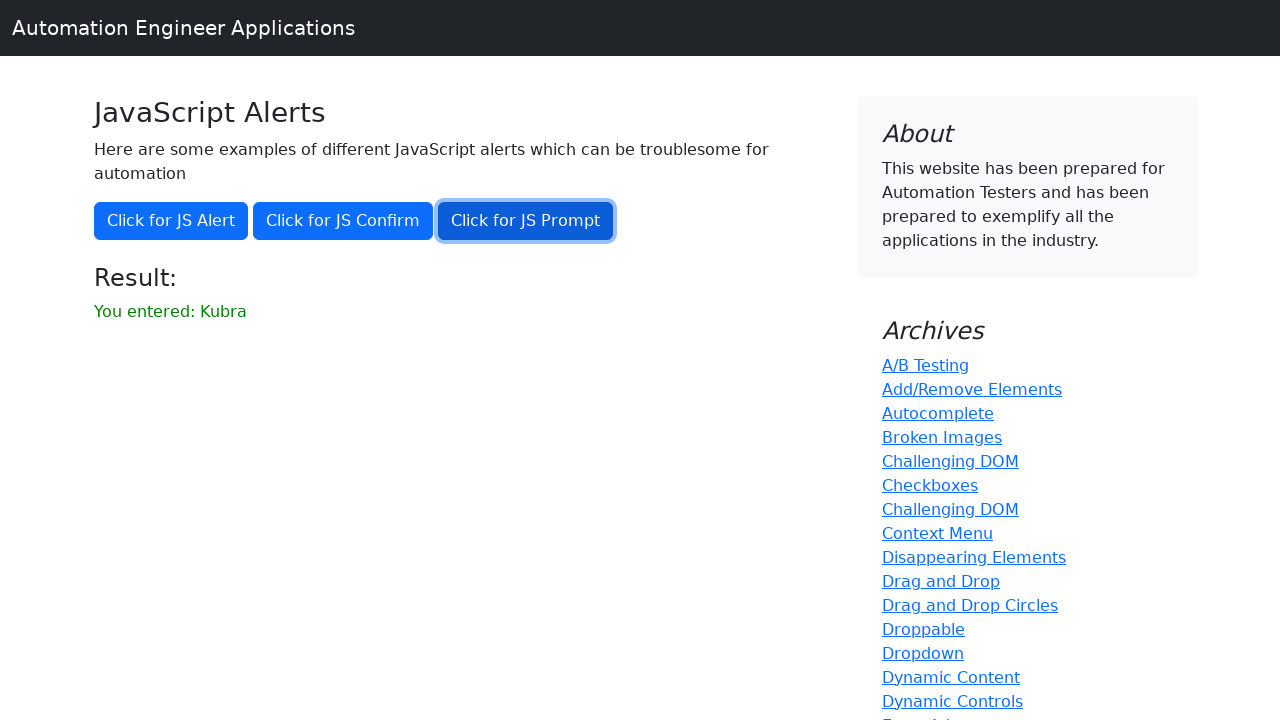

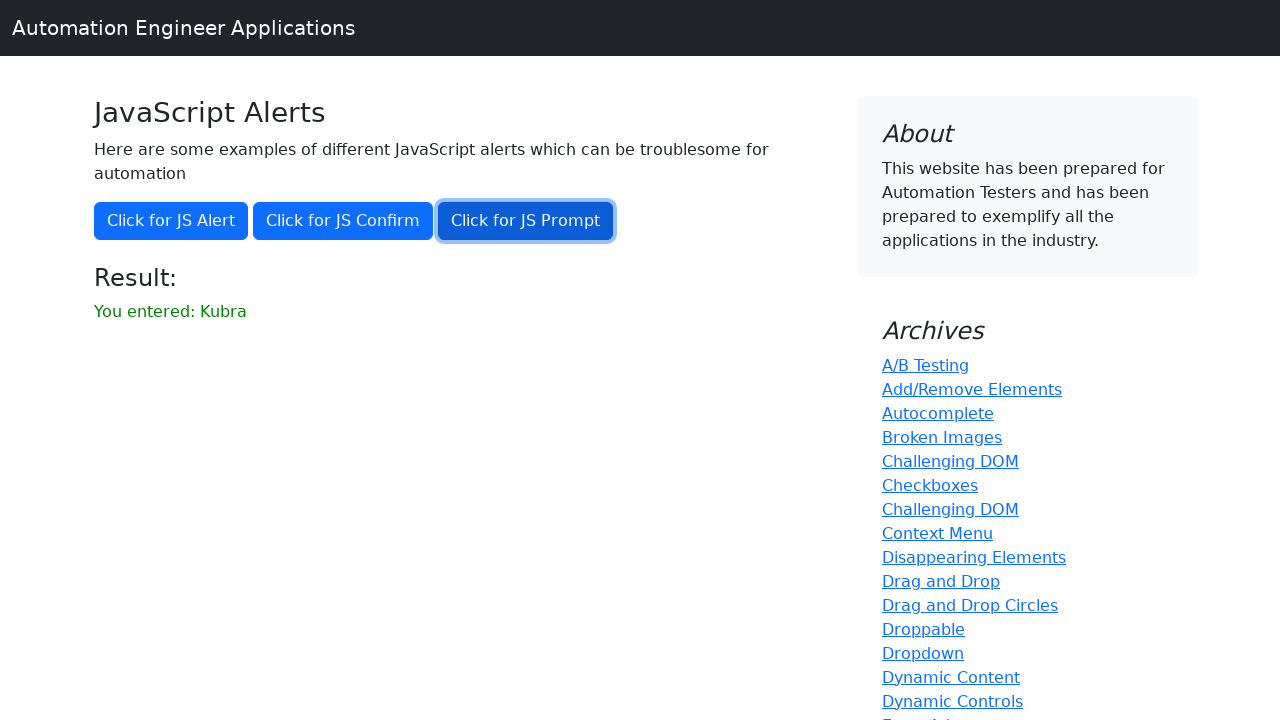